Navigates from home page to login page by clicking profile icon and sign-in option

Starting URL: https://www.walltouchbd.com/

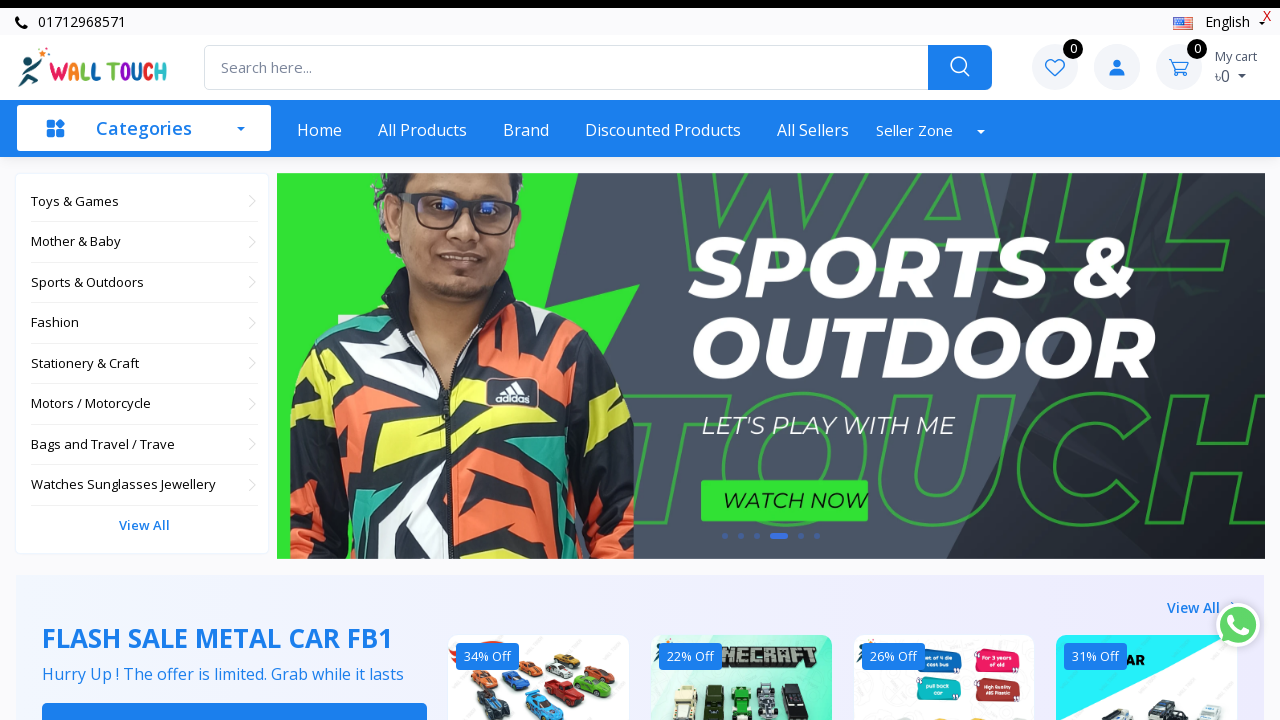

Clicked profile icon dropdown button at (1117, 67) on xpath=//a[@type='button' and @data-toggle='dropdown']
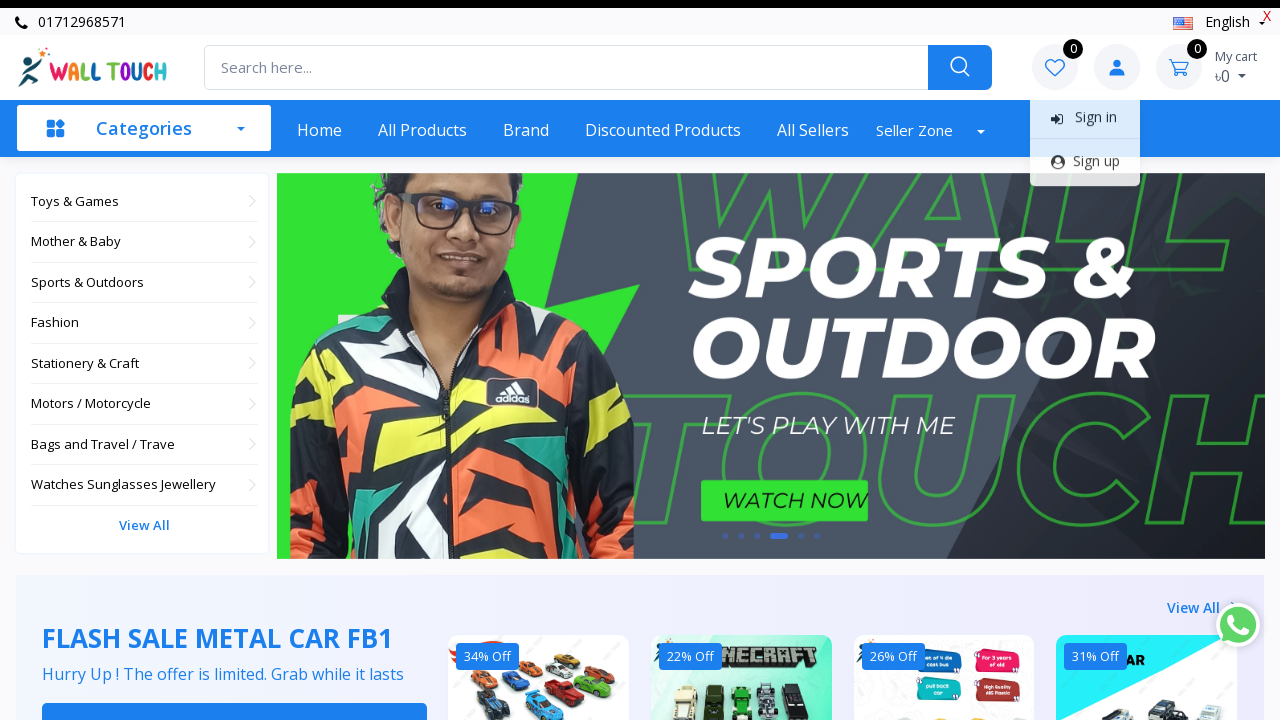

Clicked sign-in option from dropdown menu at (1057, 118) on xpath=//a[@class='dropdown-item']//i[contains(@class,'sign-in')]
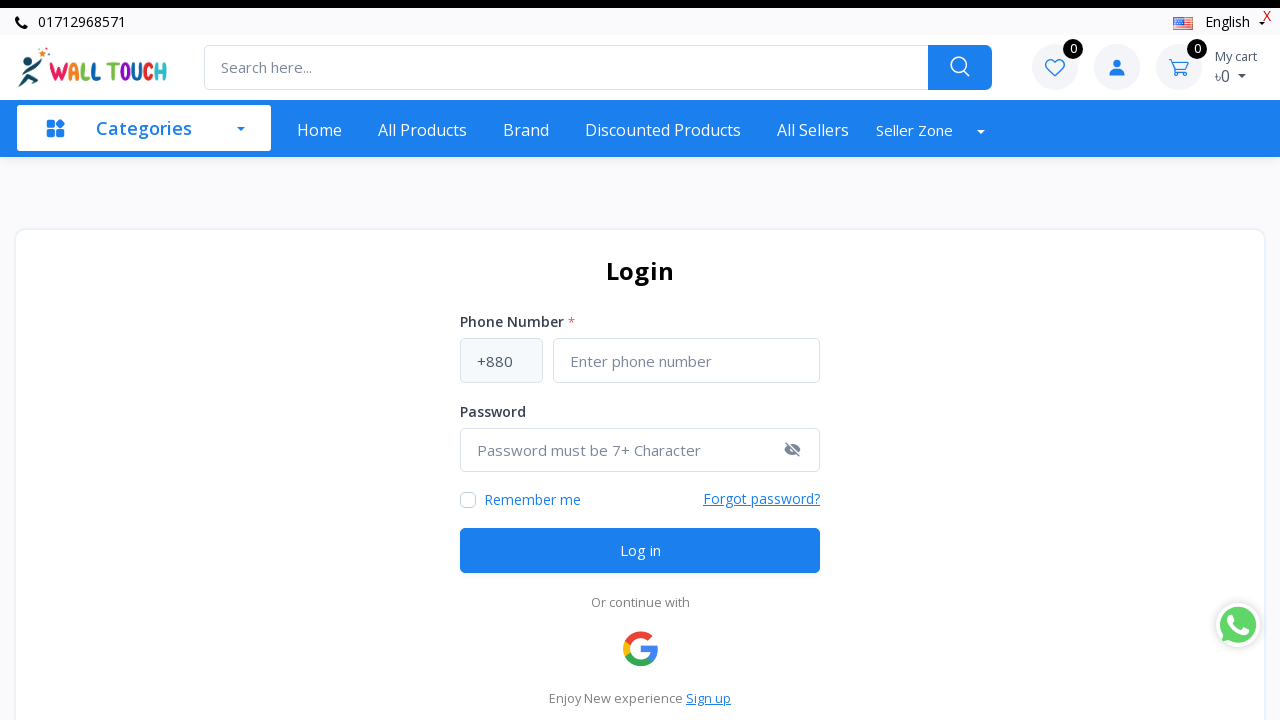

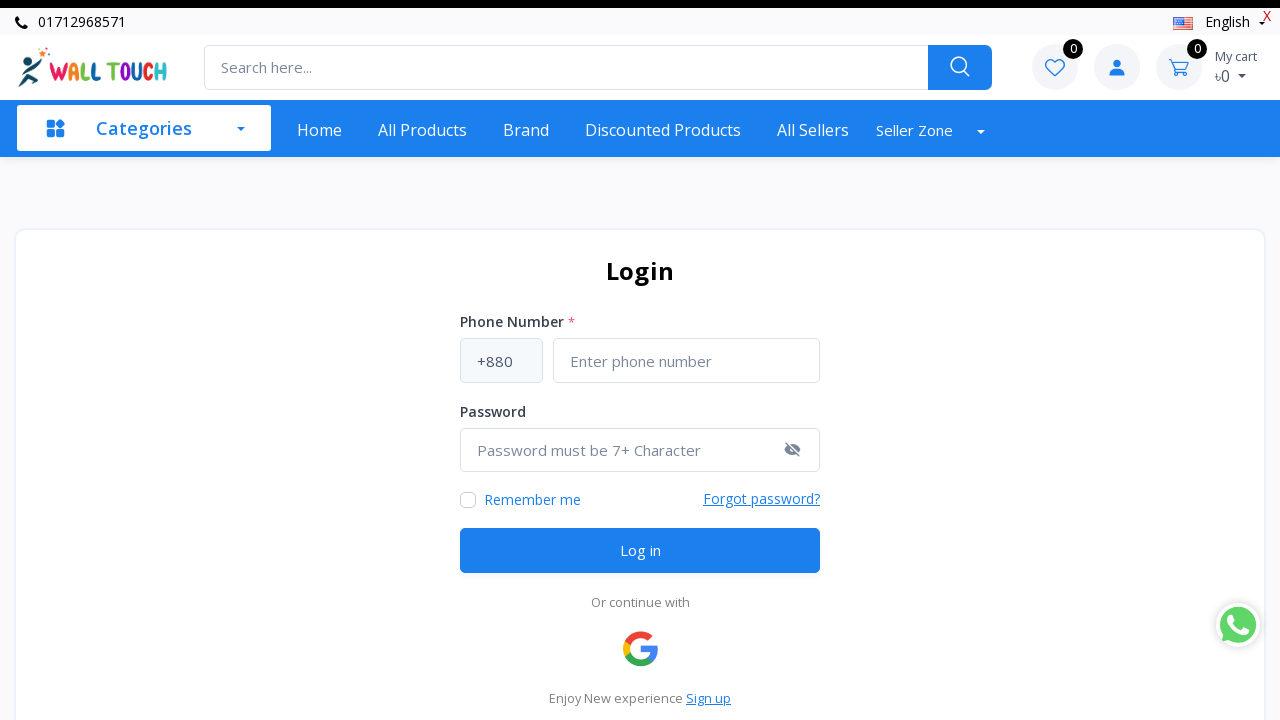